Tests mouse movement functionality by hovering over an element and verifying the mouse position is tracked correctly

Starting URL: http://guinea-pig.webdriver.io/pointer.html

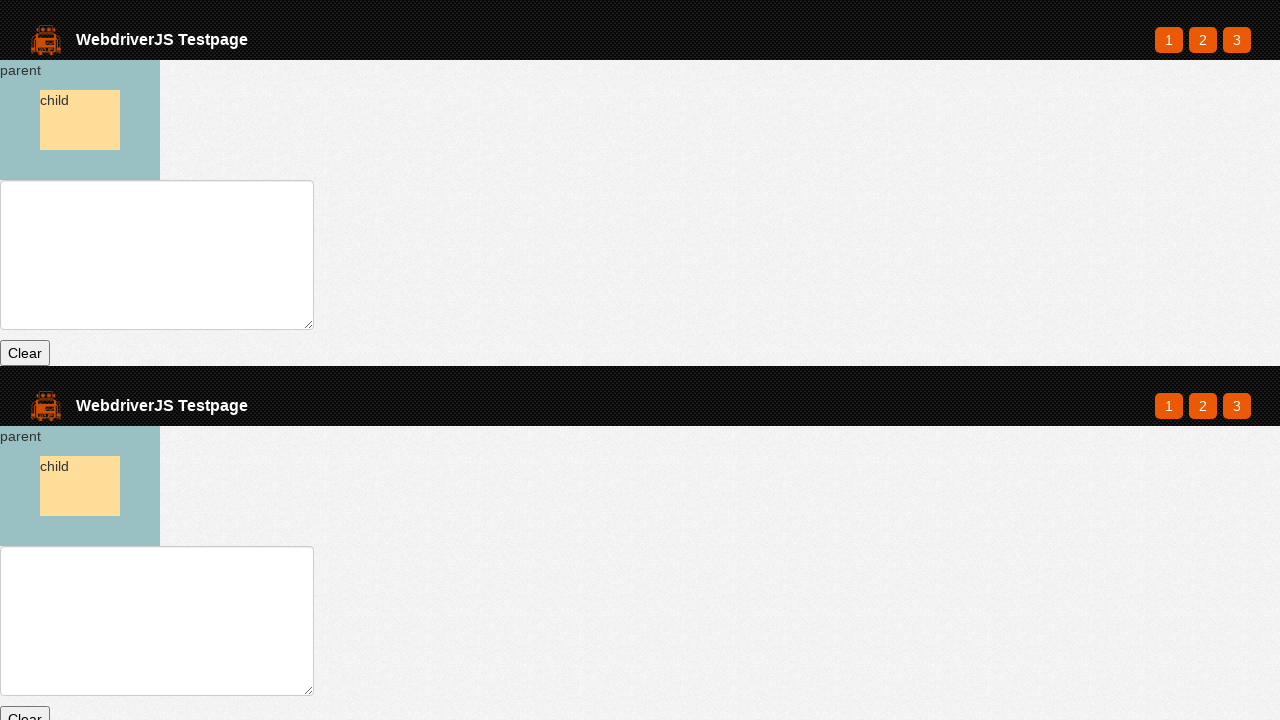

Waited for parent element to load
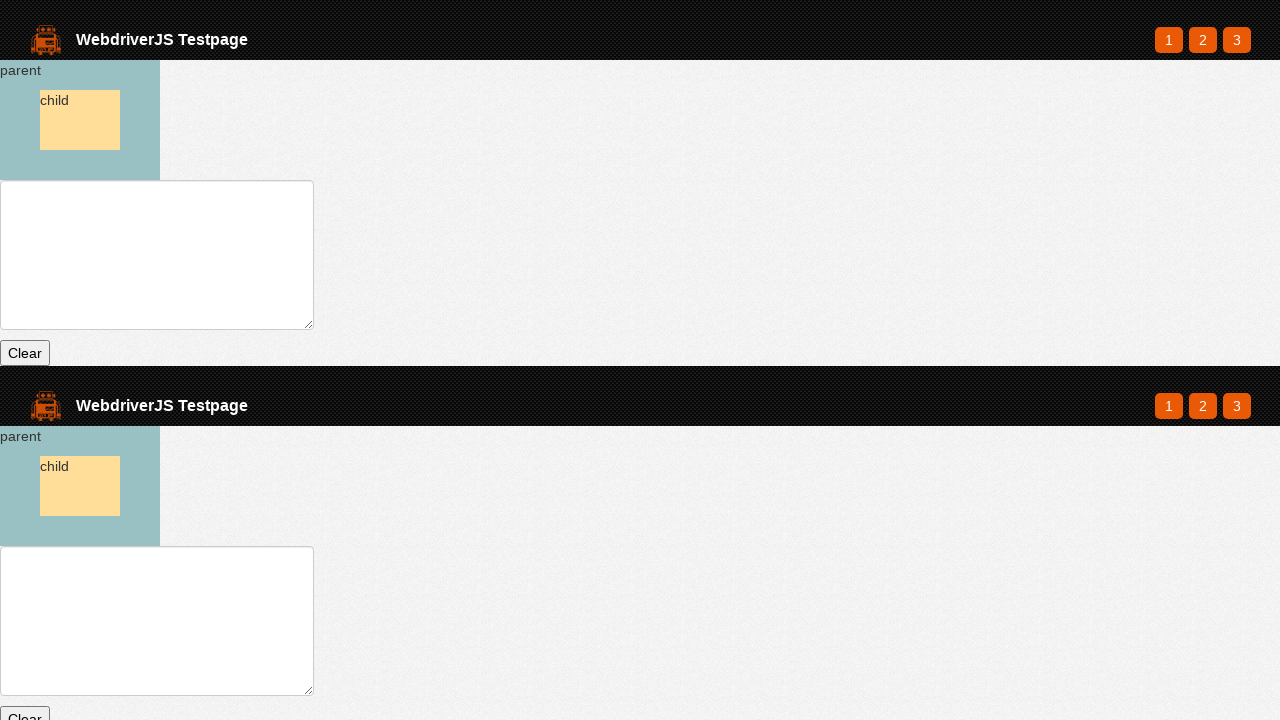

Hovered over parent element to move mouse at (80, 120) on #parent
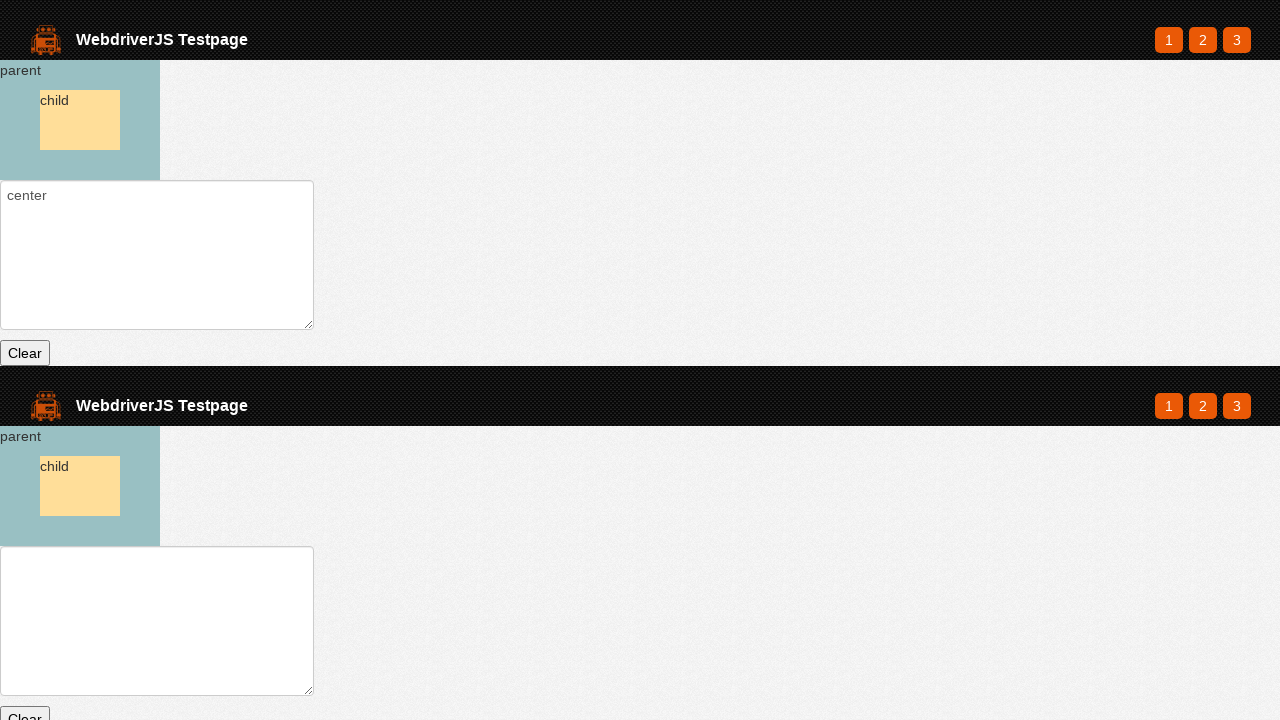

Retrieved mouse position text value
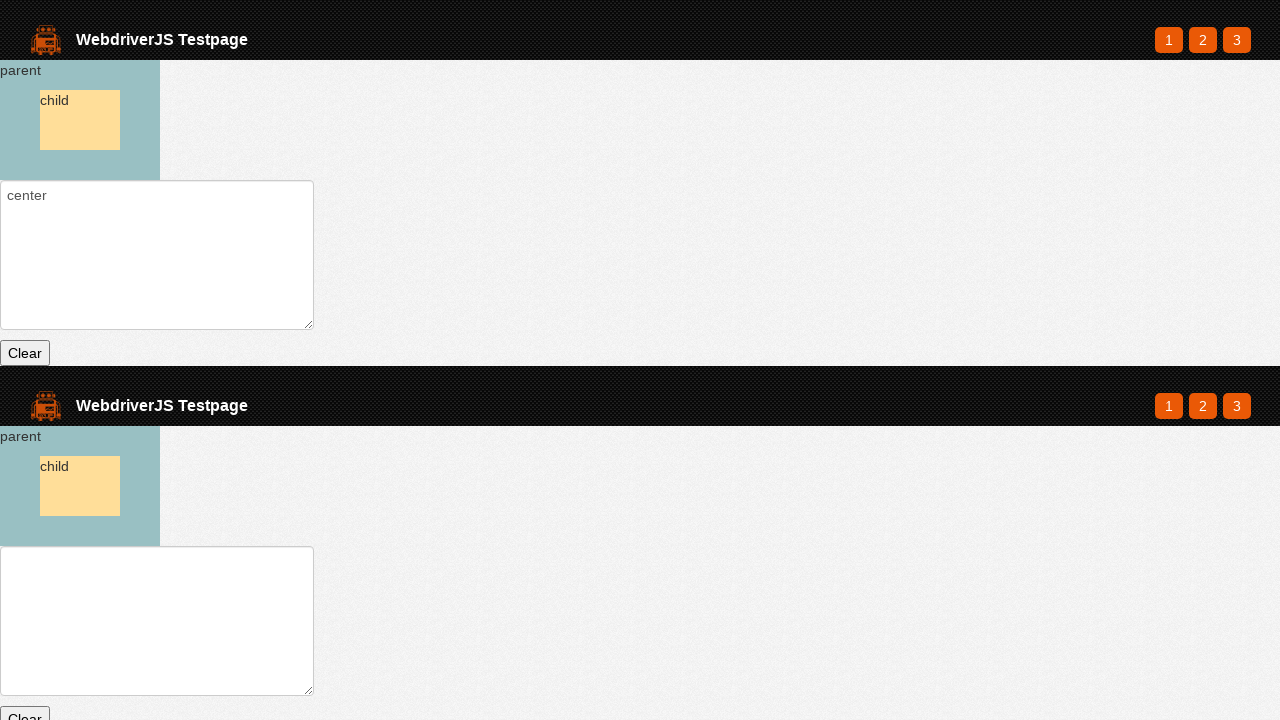

Verified mouse position is at center
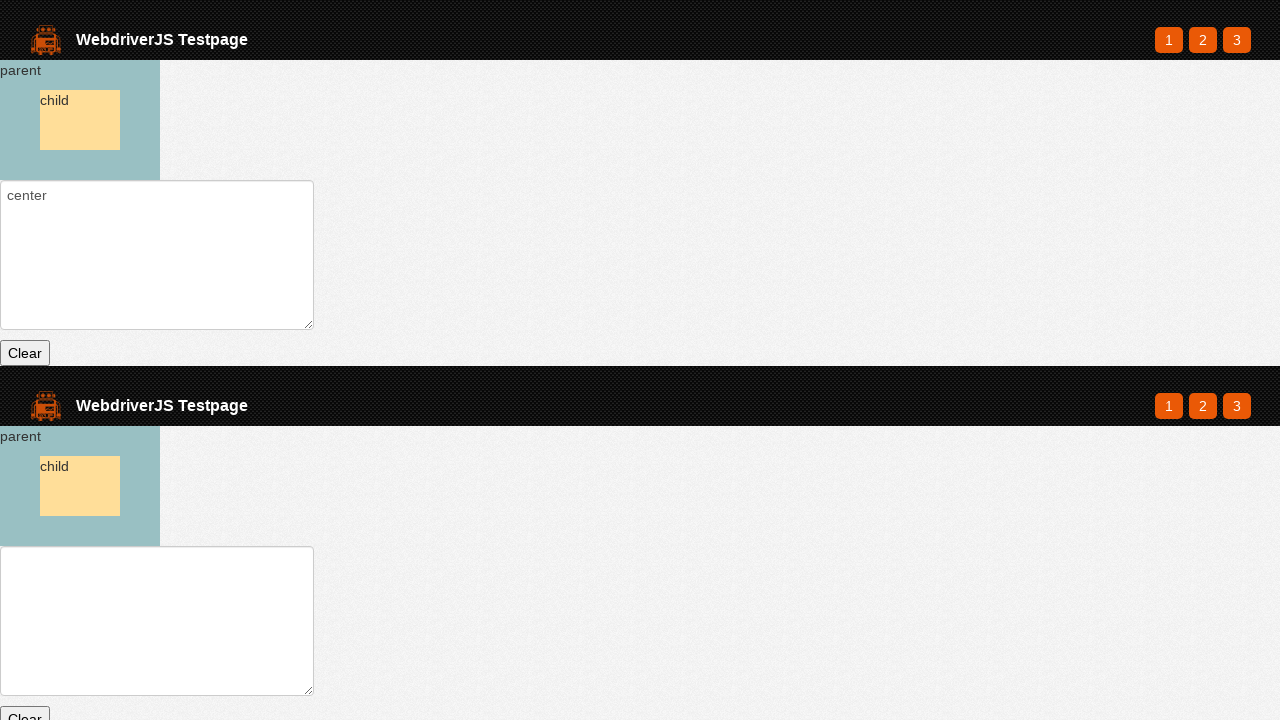

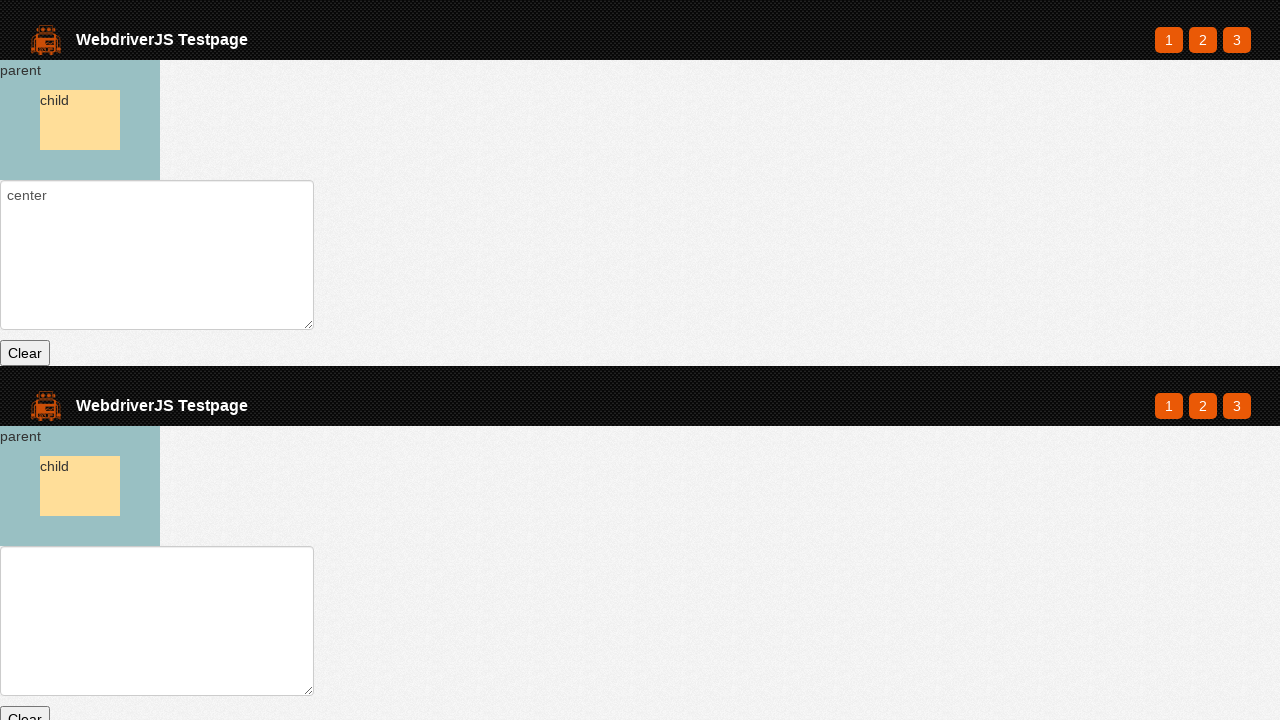